Tests the registration form on BlazeDemo by filling in name, company, email, password, and password confirmation fields.

Starting URL: https://blazedemo.com/register

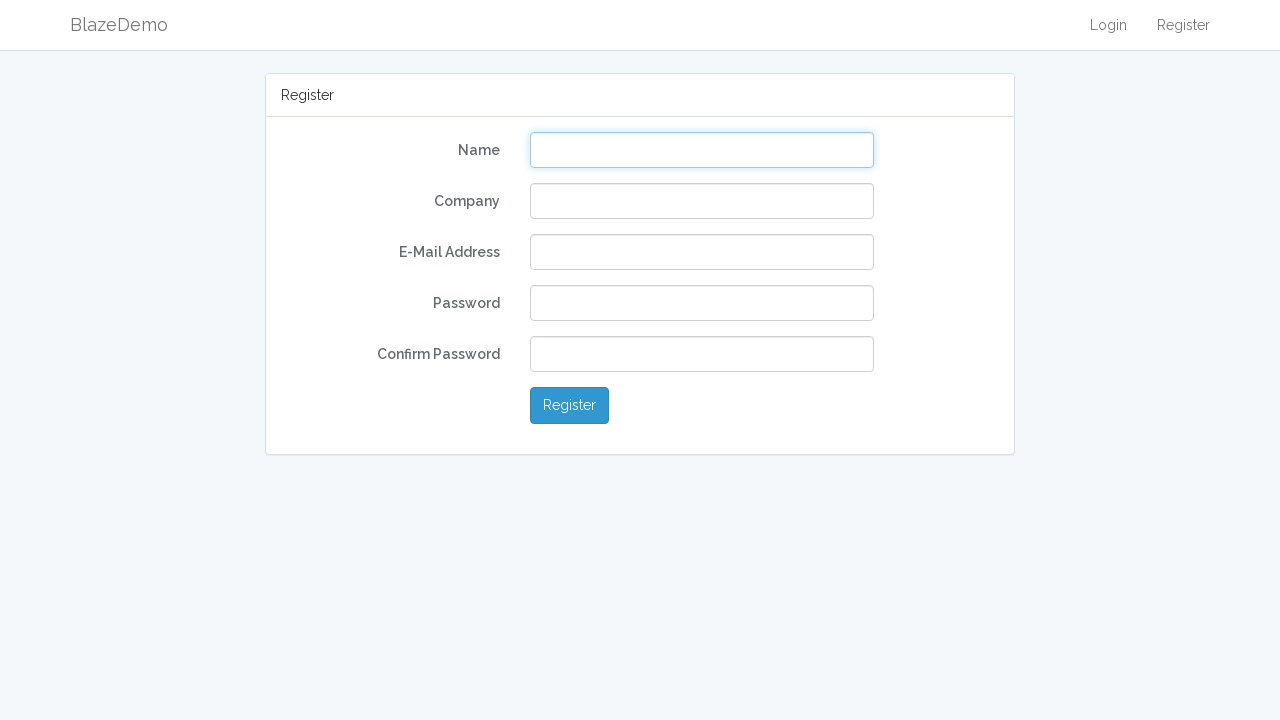

Filled name field with 'rayan' on input[name='name']
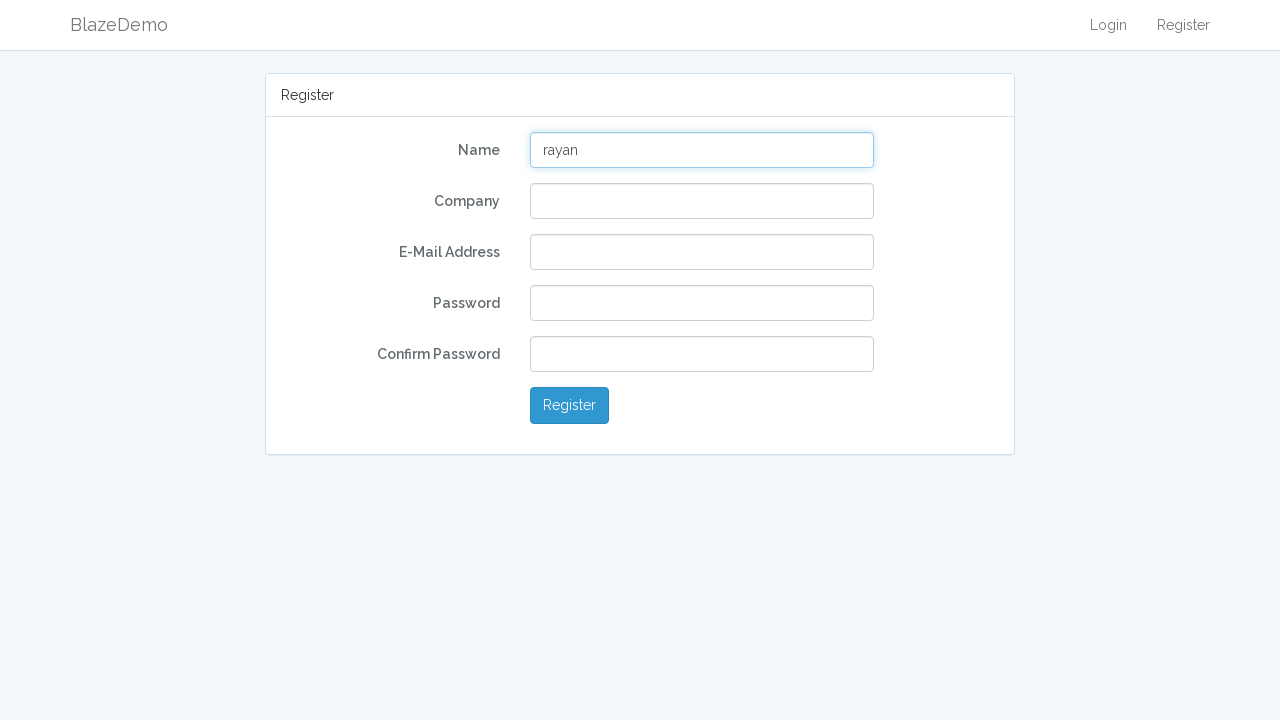

Filled company field with 'lumi' on input[name='company']
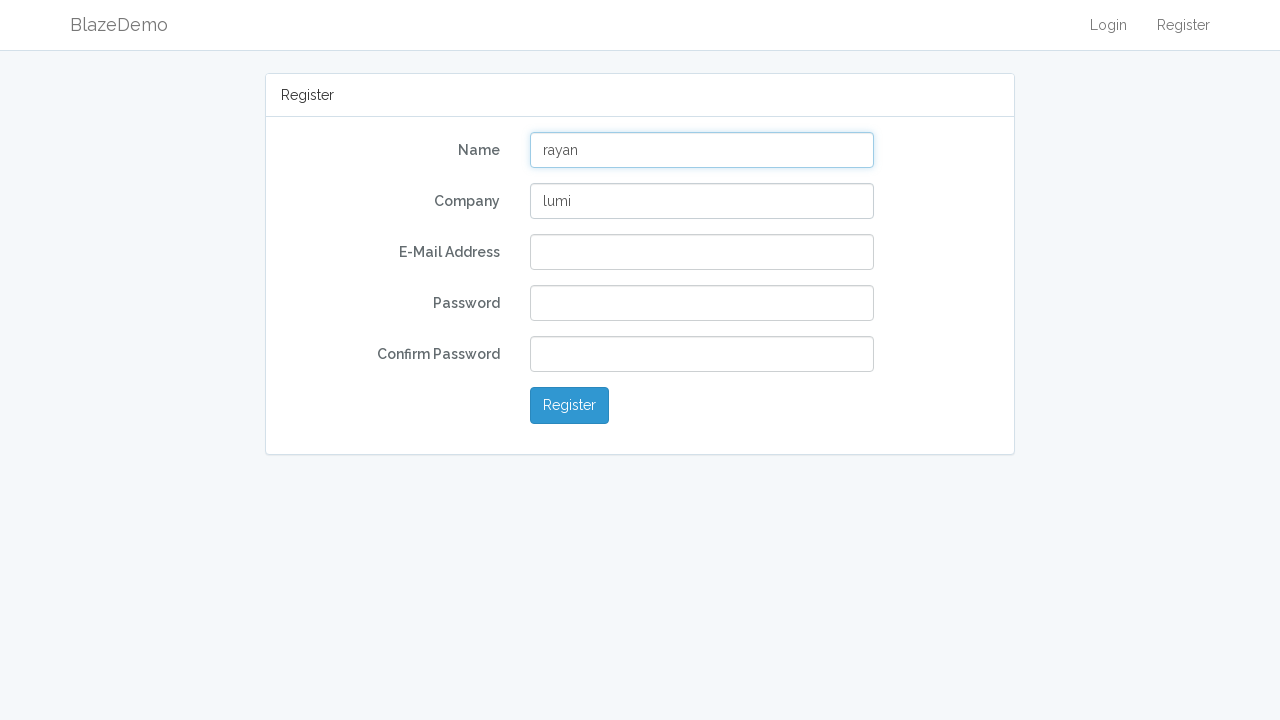

Filled email field with 'lumi@gmail.com' on input[name='email']
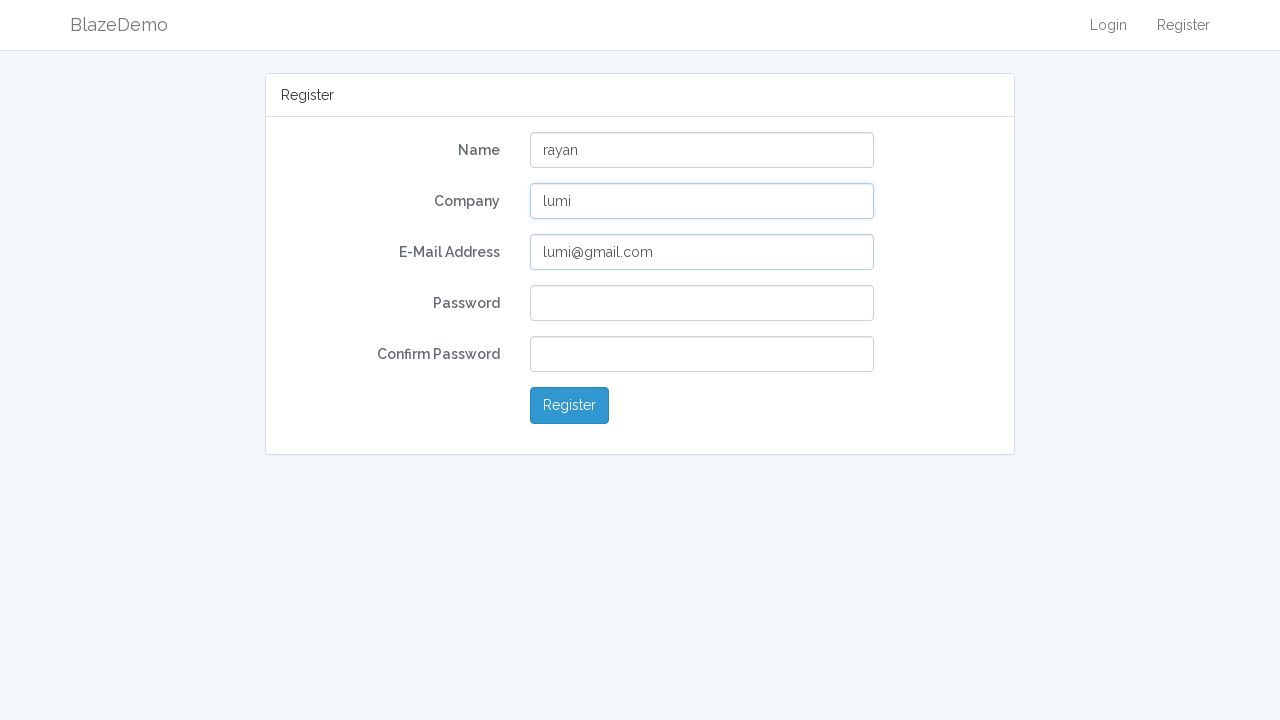

Filled password field with '1234' on input[name='password']
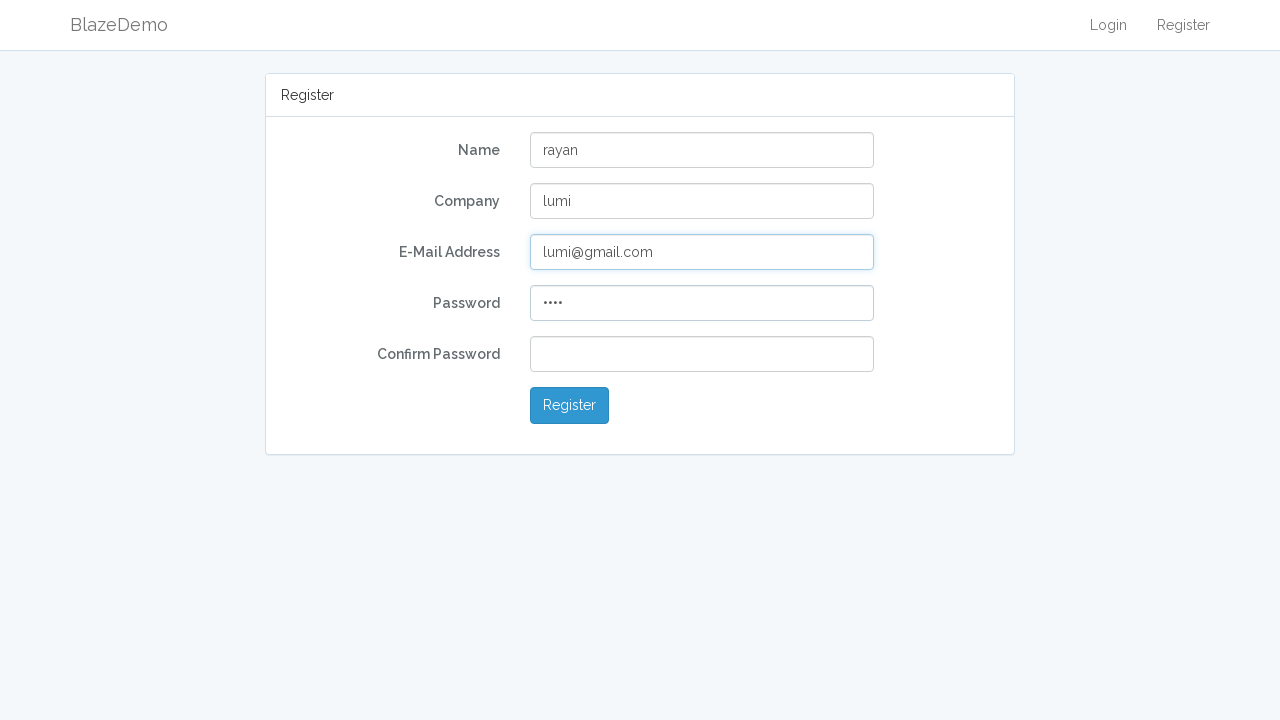

Filled password confirmation field with '1234' on input[name='password_confirmation']
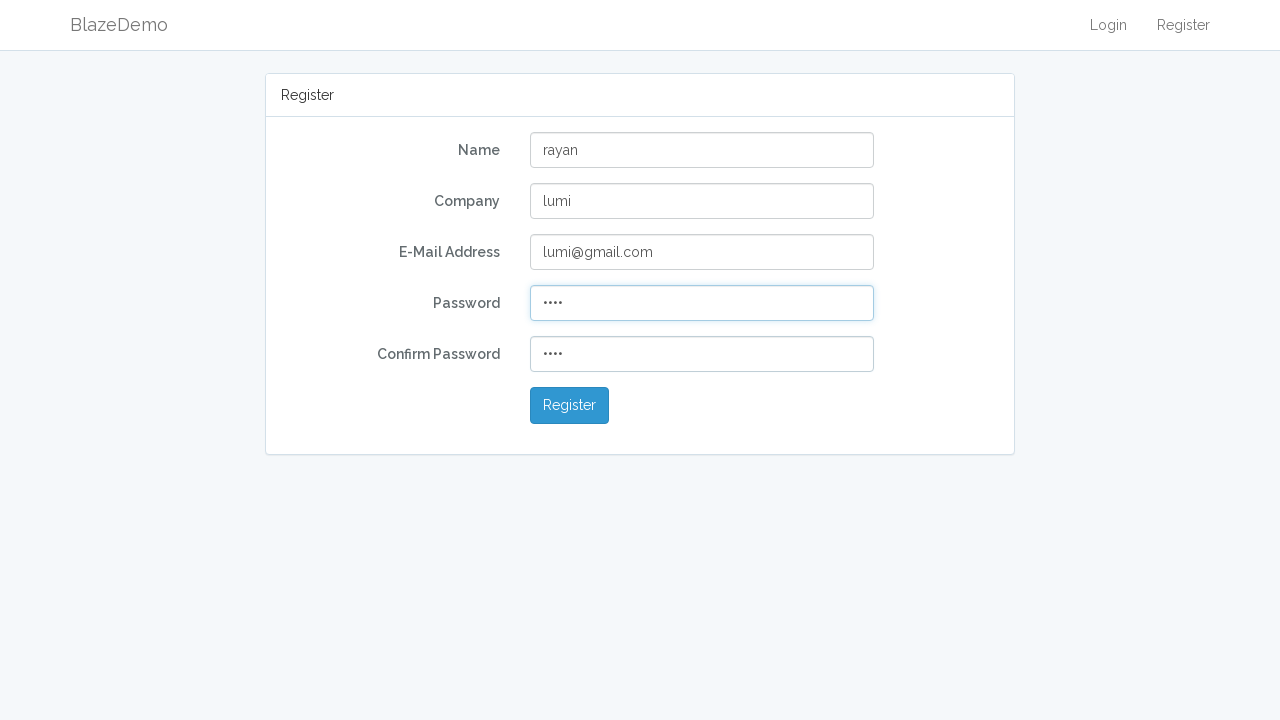

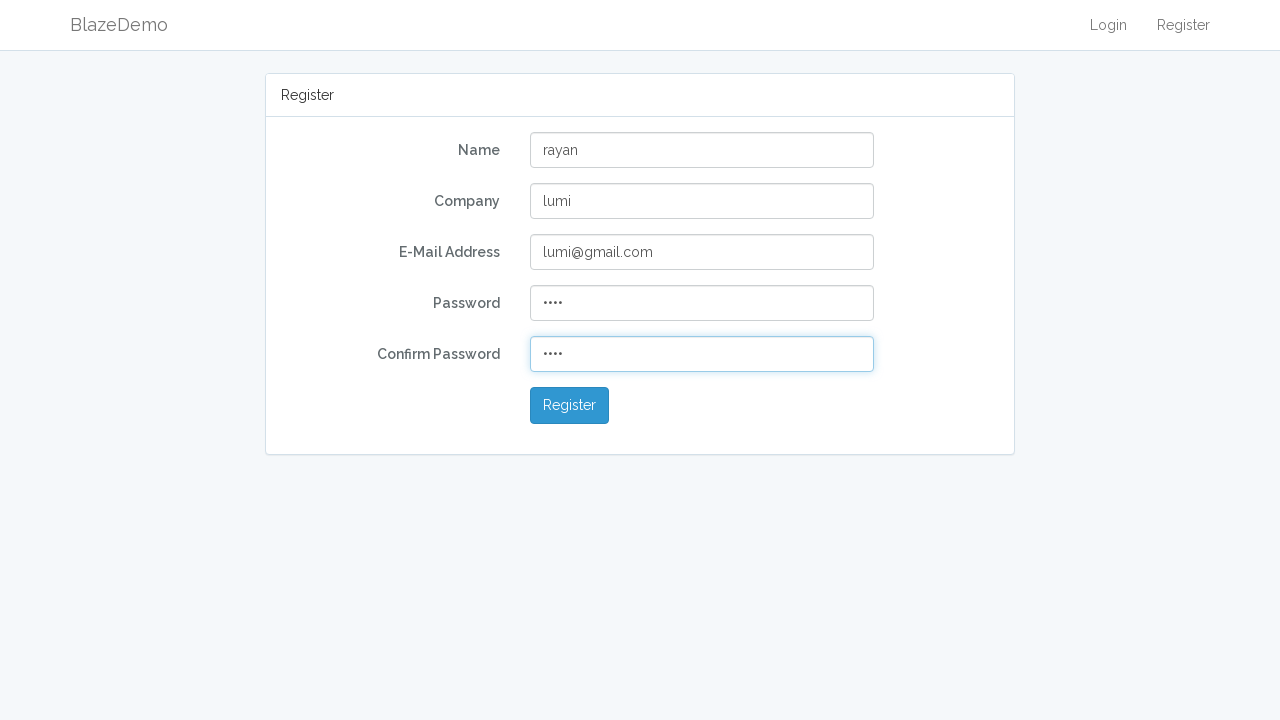